Navigates to GitHub homepage

Starting URL: https://github.com/

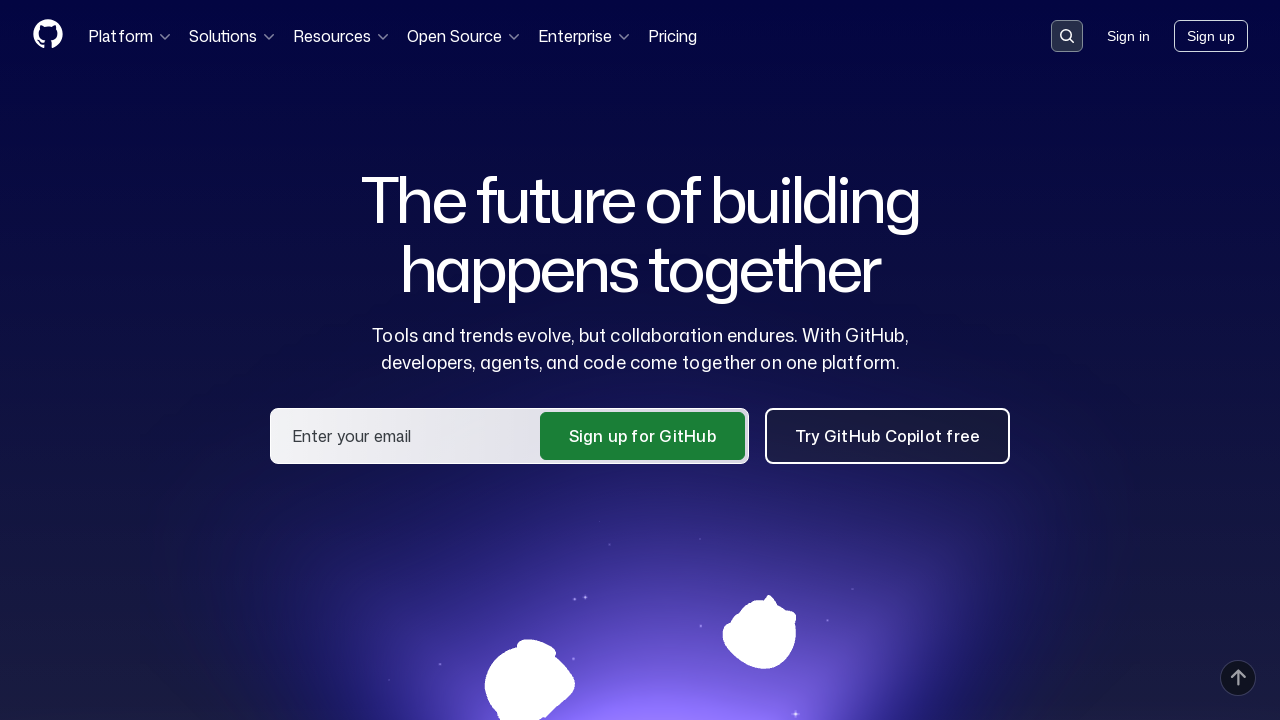

Navigated to GitHub homepage at https://github.com/
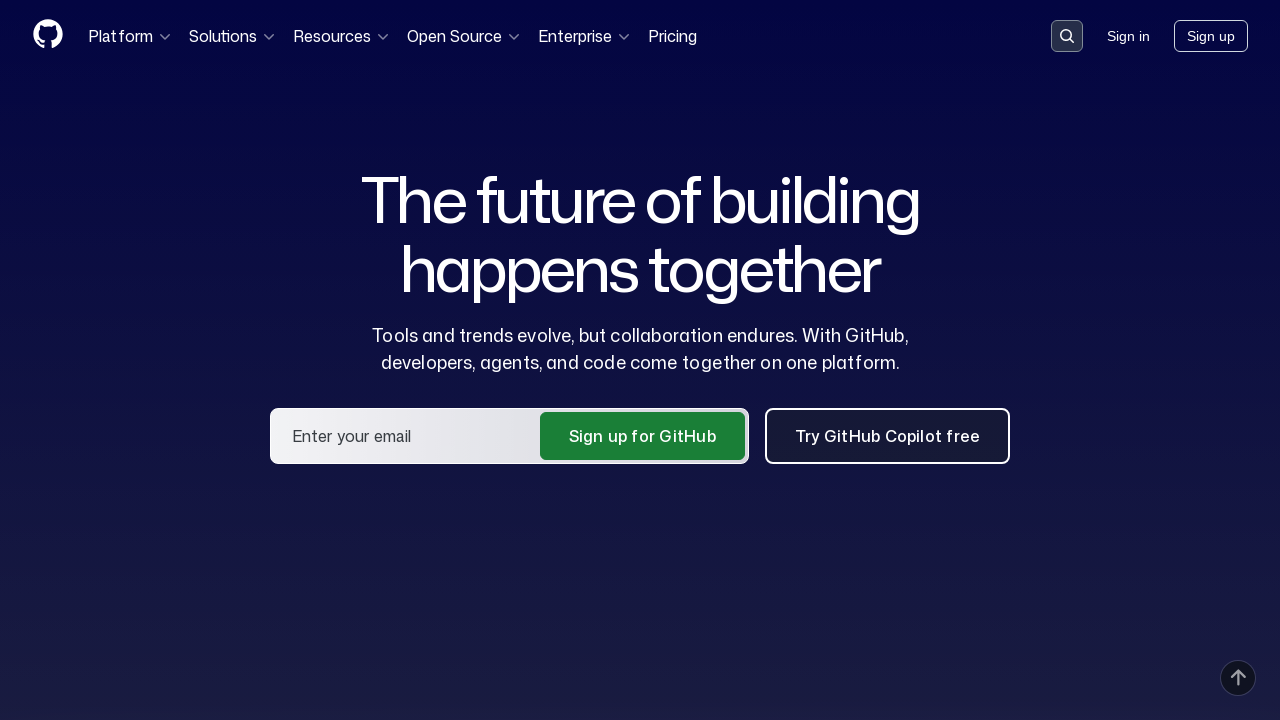

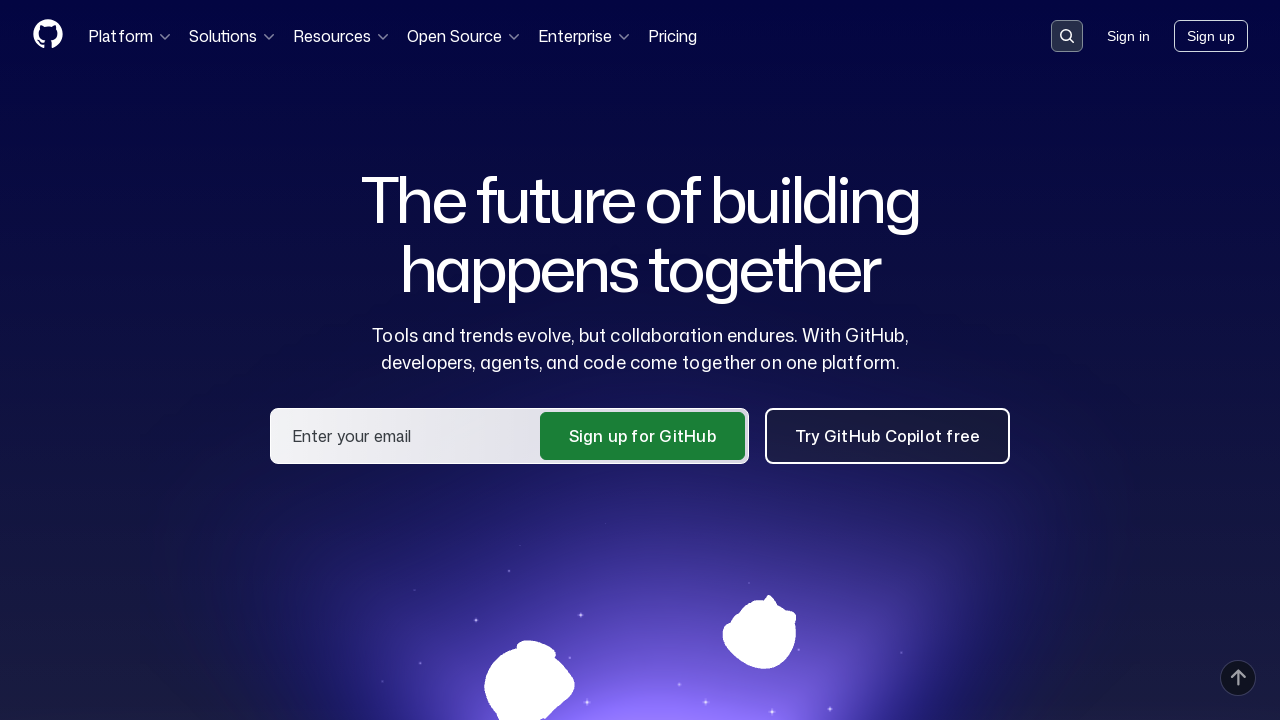